Tests dismissing a modal/entry ad popup by clicking on the modal footer close area on a public test site.

Starting URL: http://the-internet.herokuapp.com/entry_ad

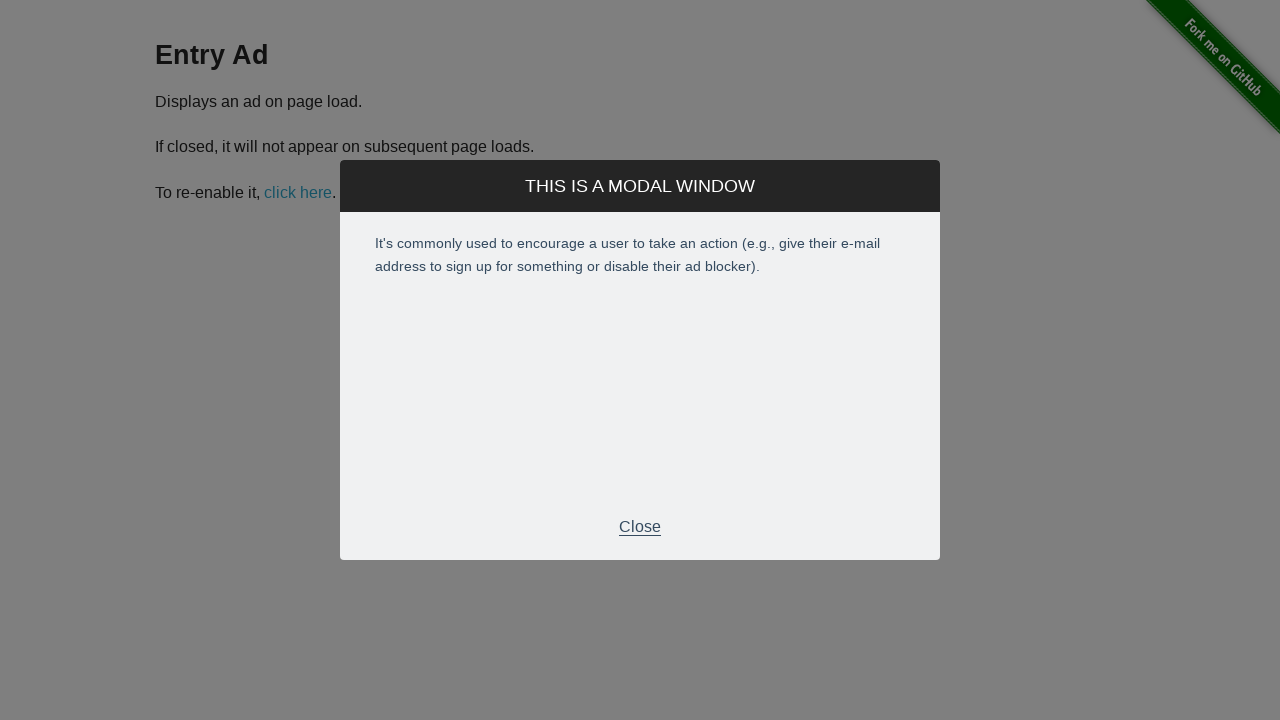

Entry ad modal appeared and became visible
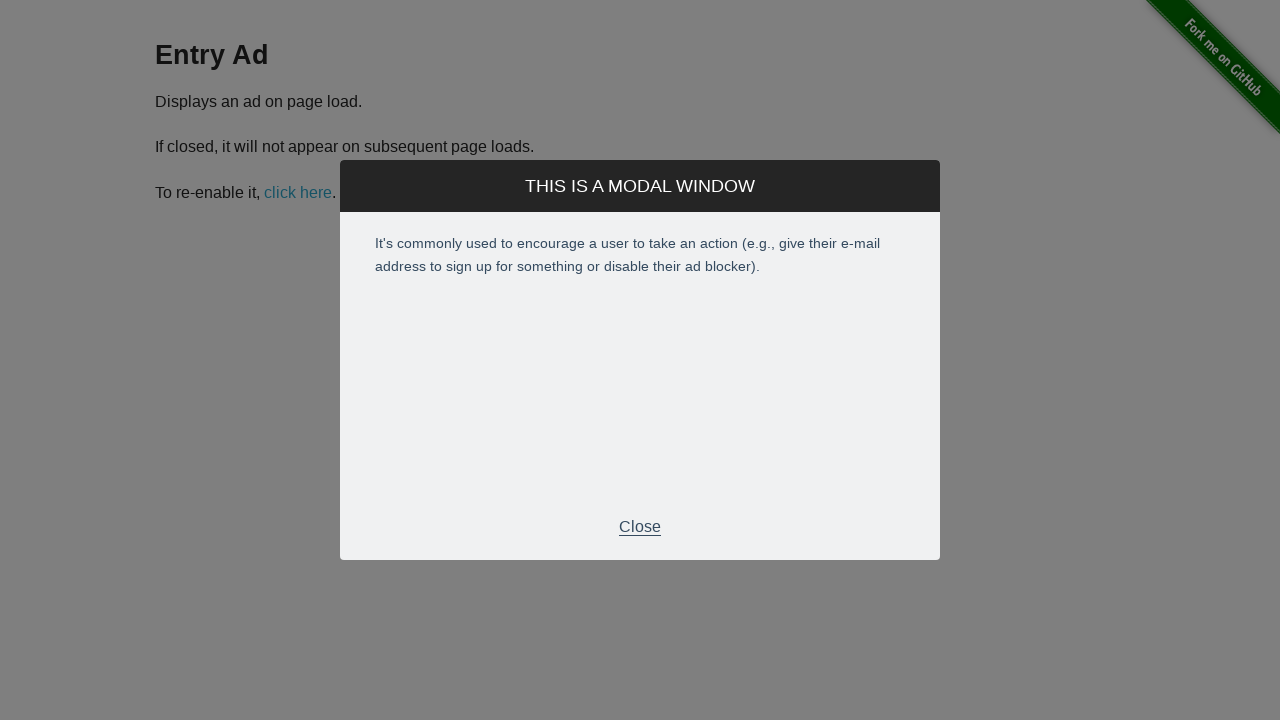

Clicked modal footer close area to dismiss entry ad at (640, 527) on div.modal-footer
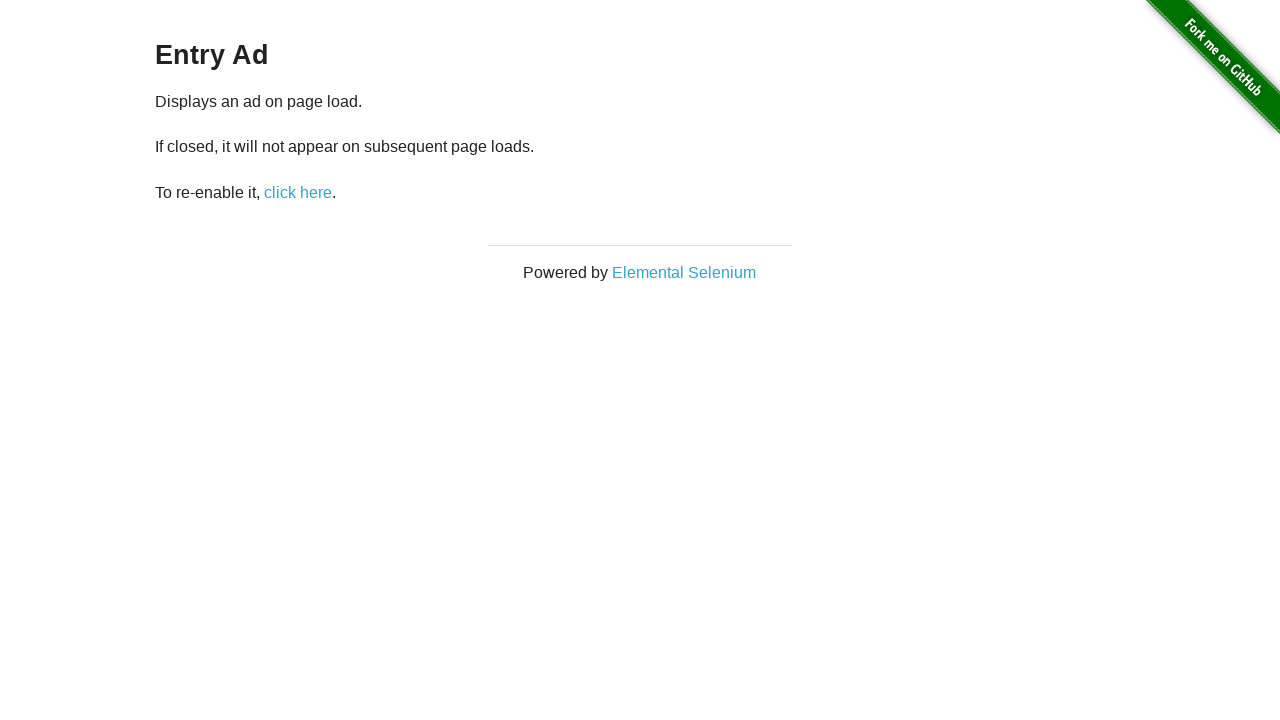

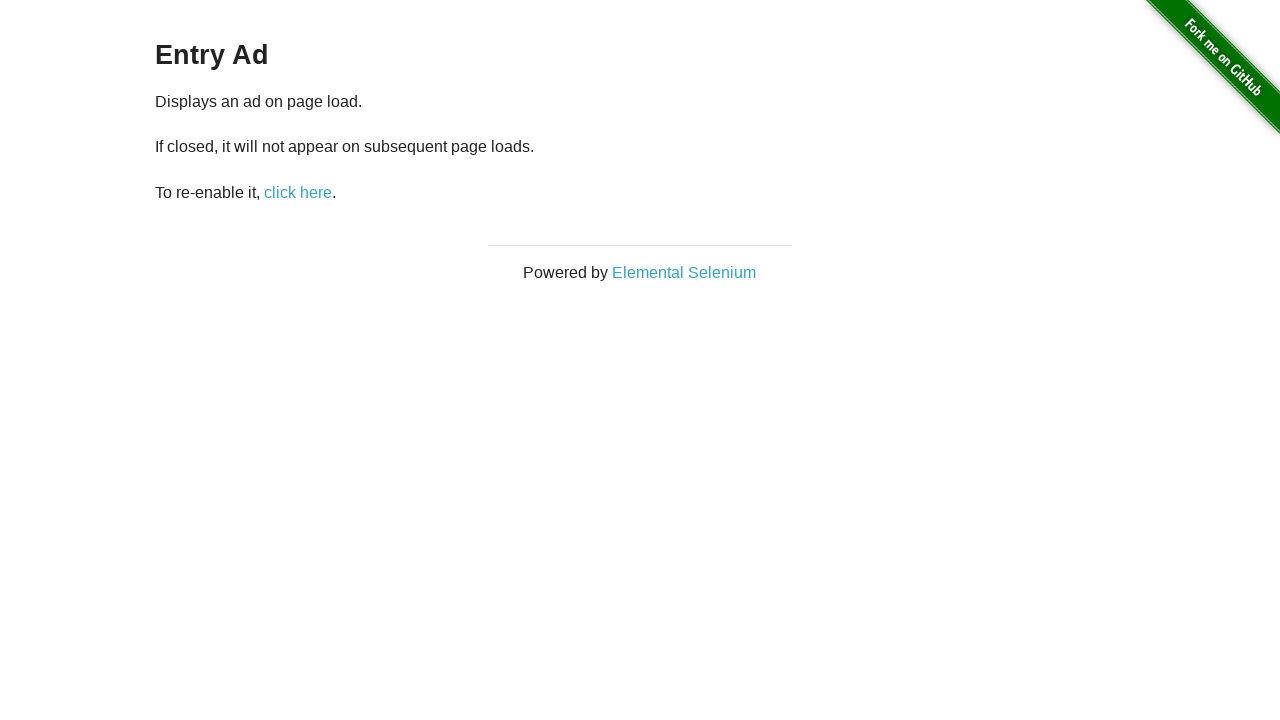